Tests web table interaction by searching for a specific name in the table and clicking the edit button for that row if found.

Starting URL: https://demoqa.com/webtables

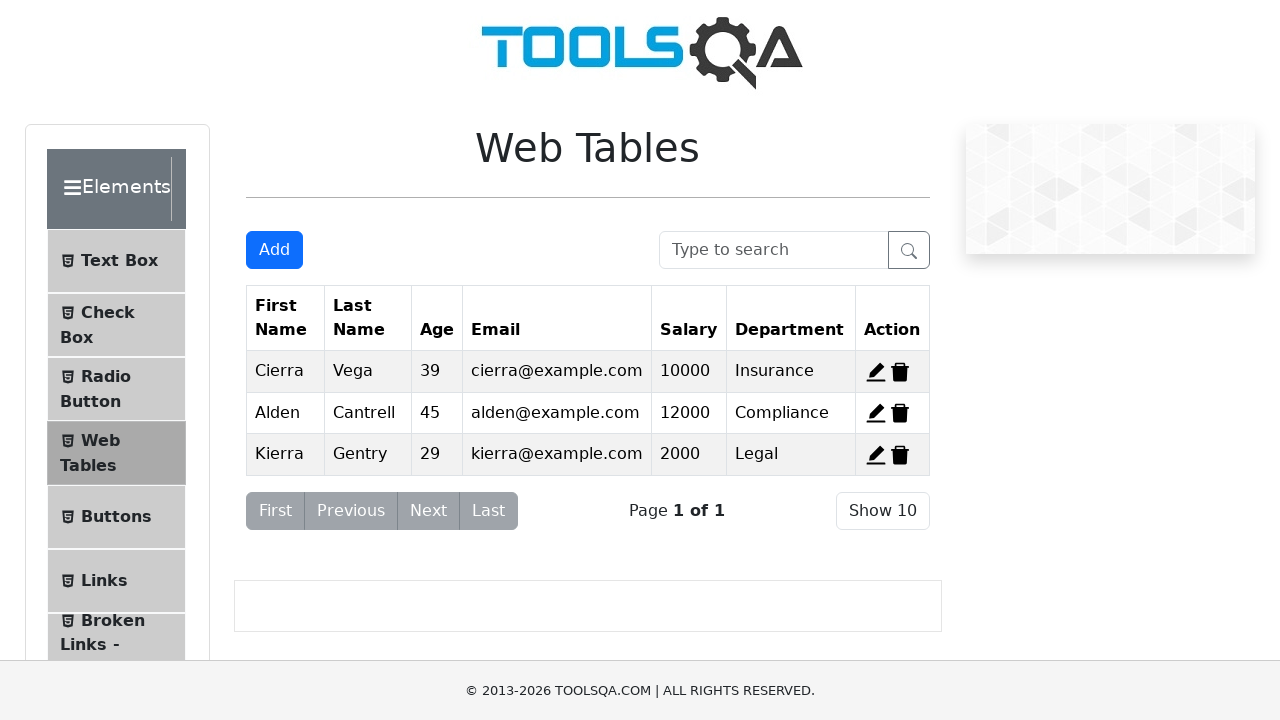

Error occurred: Name not found or action failed - Page.wait_for_selector: Timeout 60000ms exceeded.
Call log:
  - waiting for locator(".rt-table") to be visible

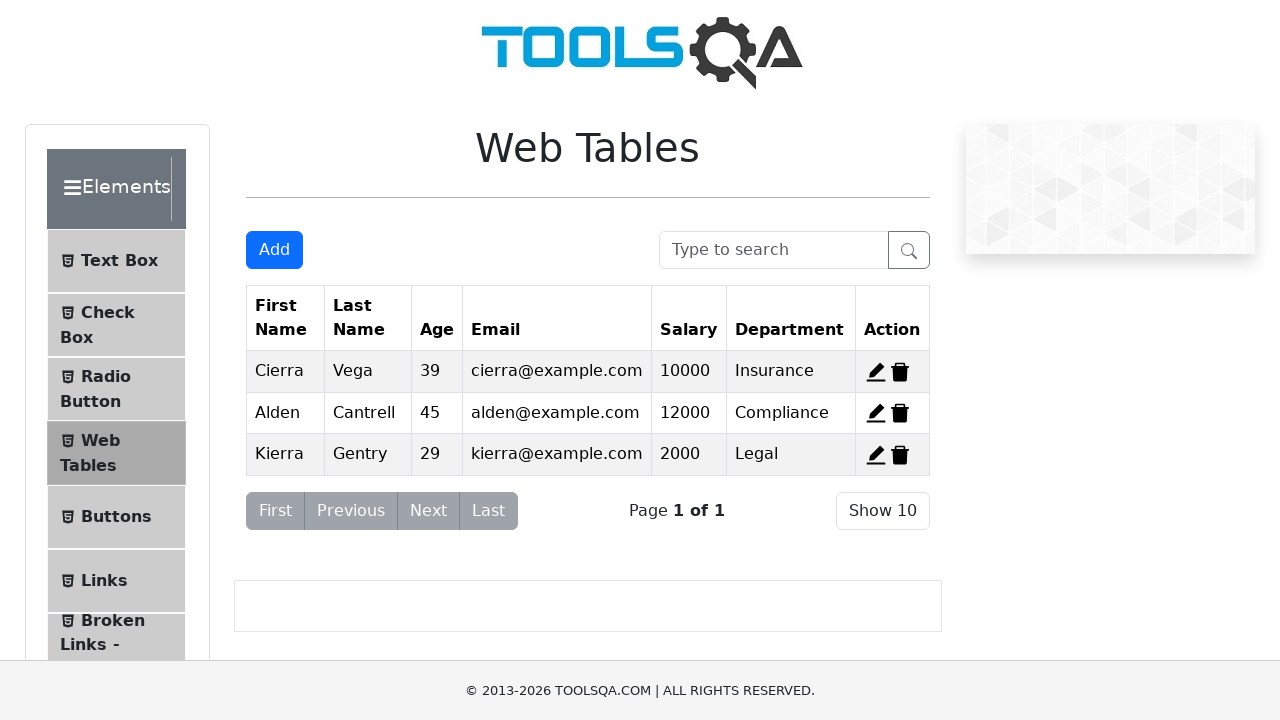

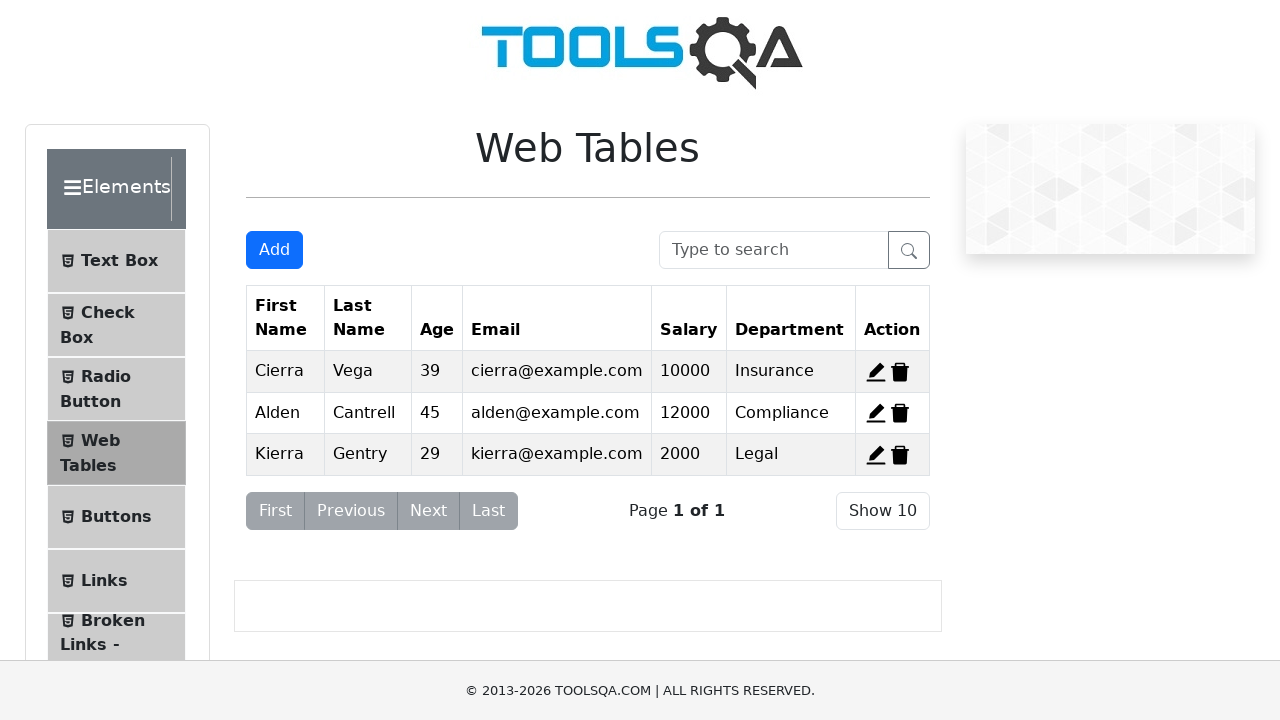